Navigates to SpiceJet airline website and clicks on the Passengers dropdown/selector element

Starting URL: https://spicejet.com

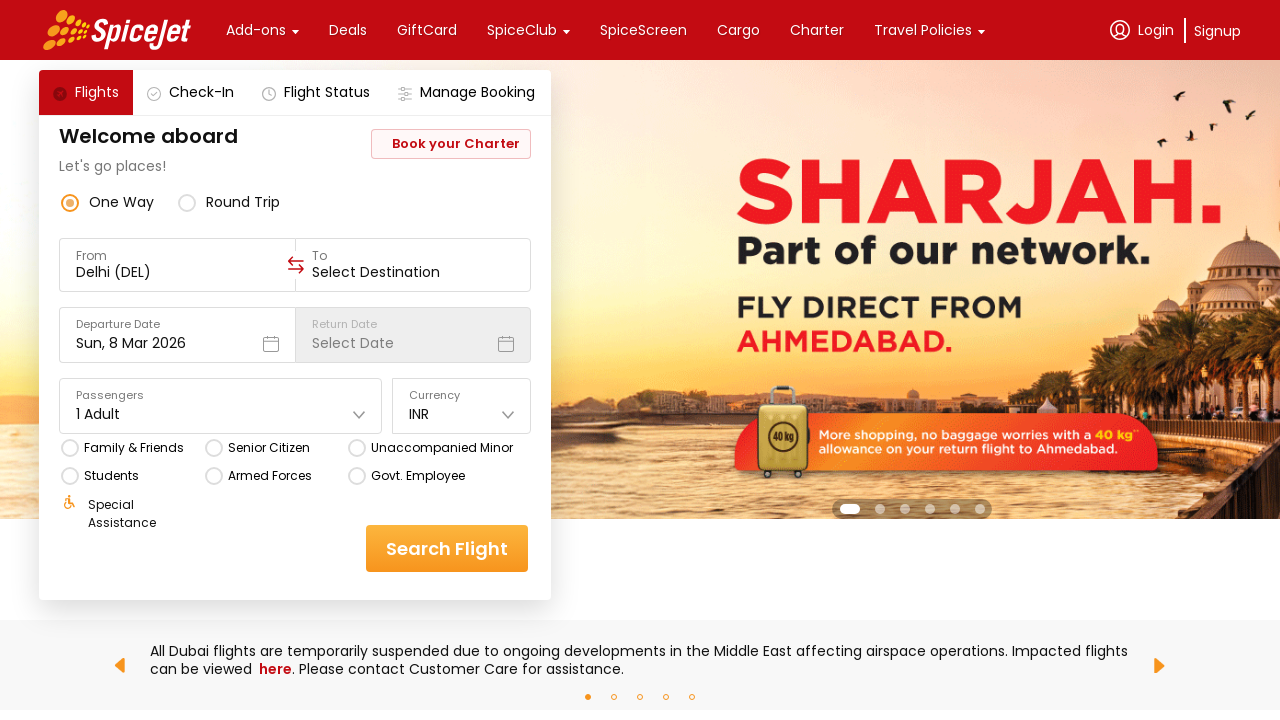

Waited for SpiceJet website to load completely
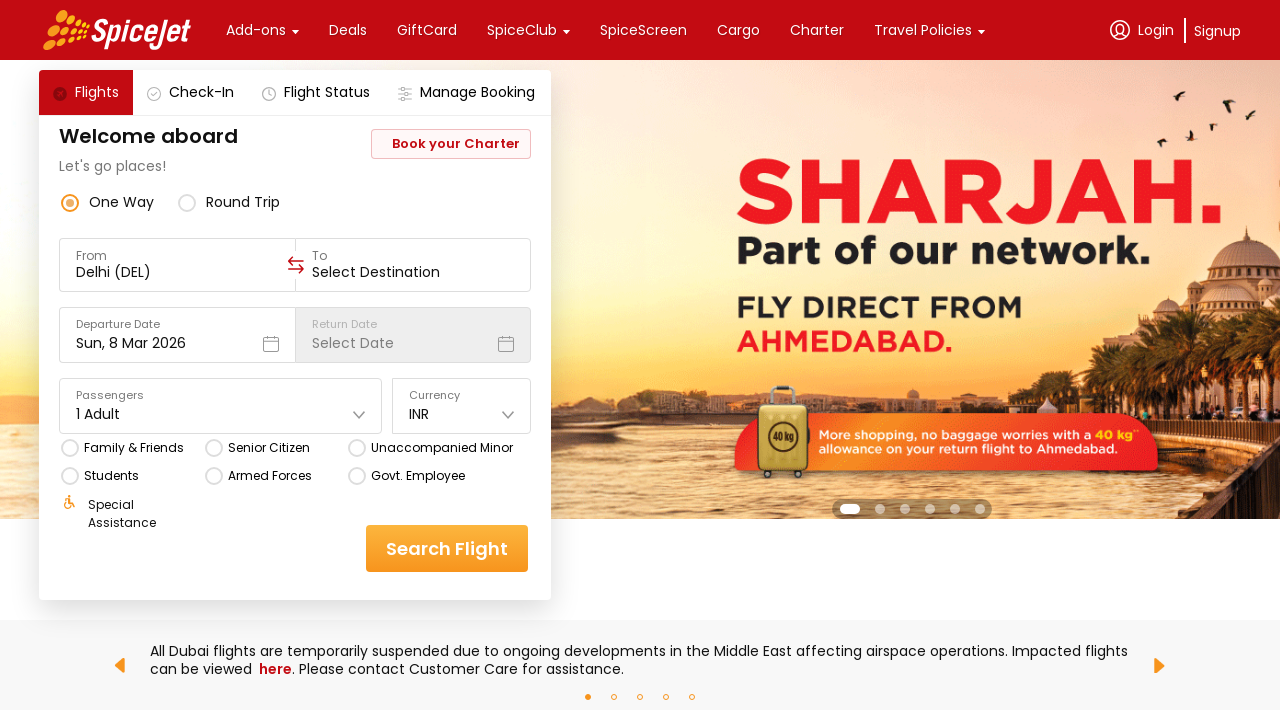

Clicked on the Passengers dropdown/selector element at (221, 396) on xpath=//div[normalize-space()='Passengers']
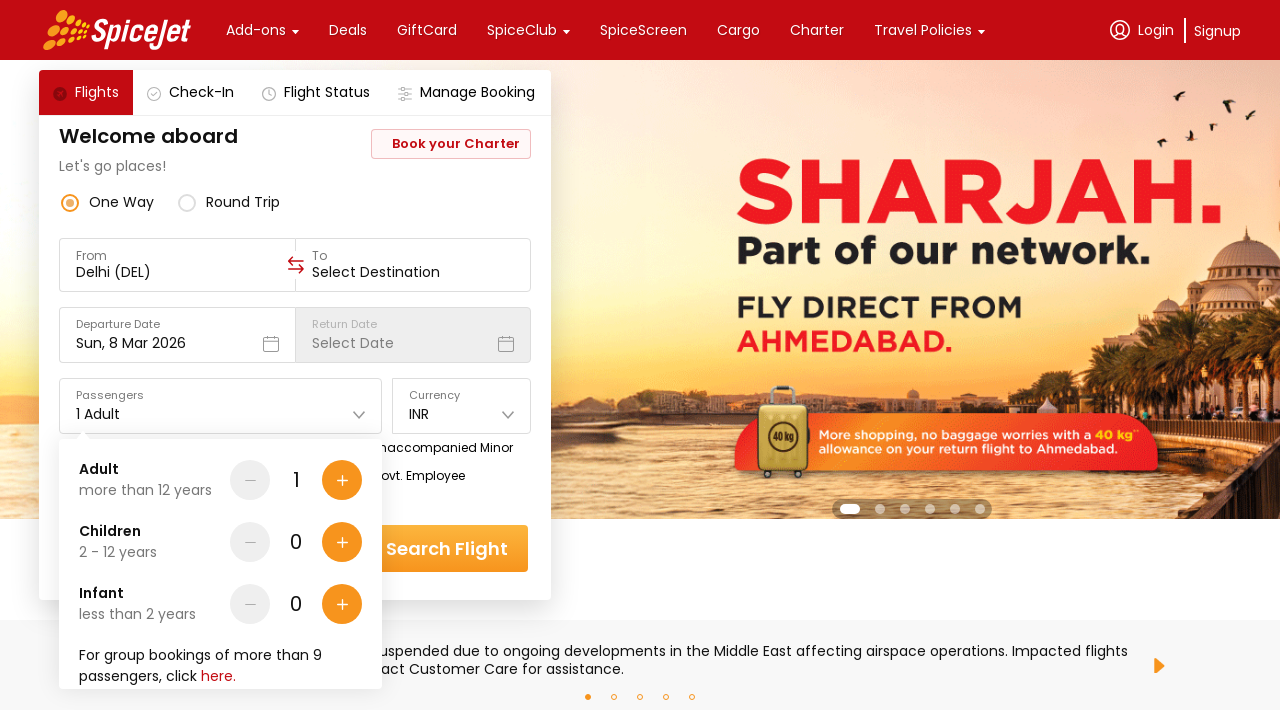

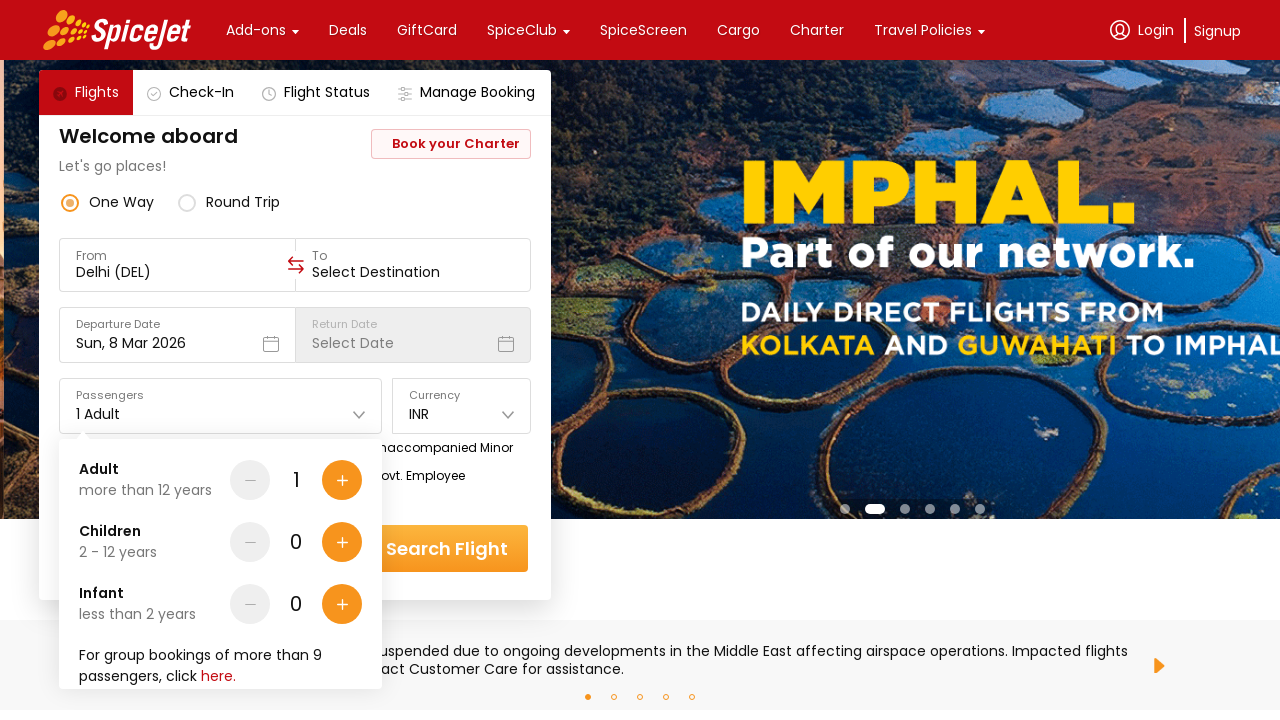